Tests simple login form at the bottom of the page and handles the resulting alert dialog

Starting URL: https://omayo.blogspot.com/

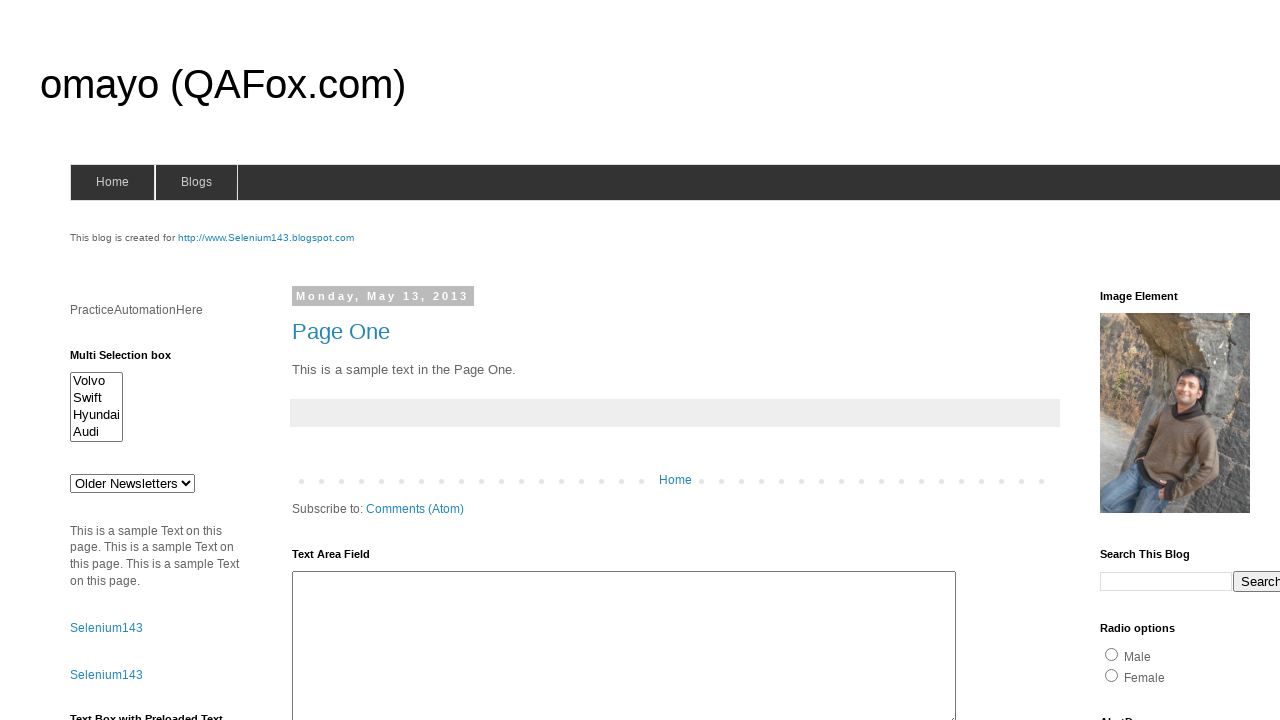

Set up alert dialog handler to accept dialogs
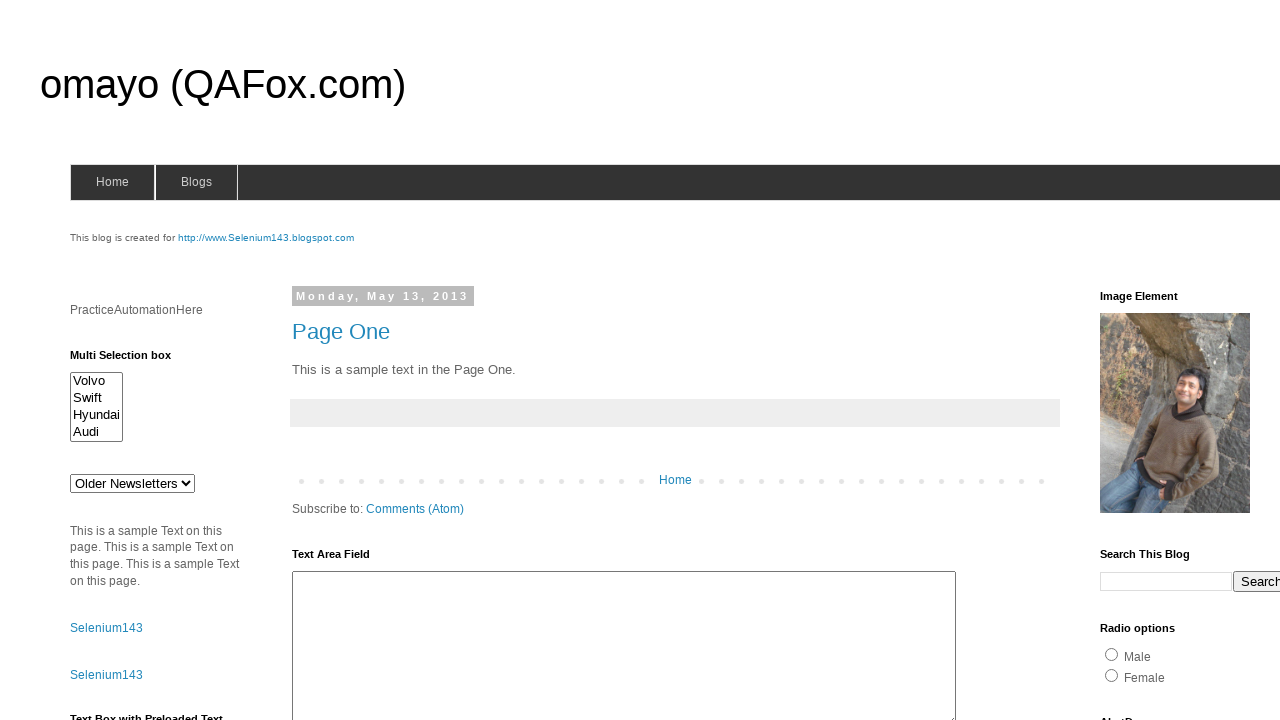

Scrolled to bottom of page to find login form
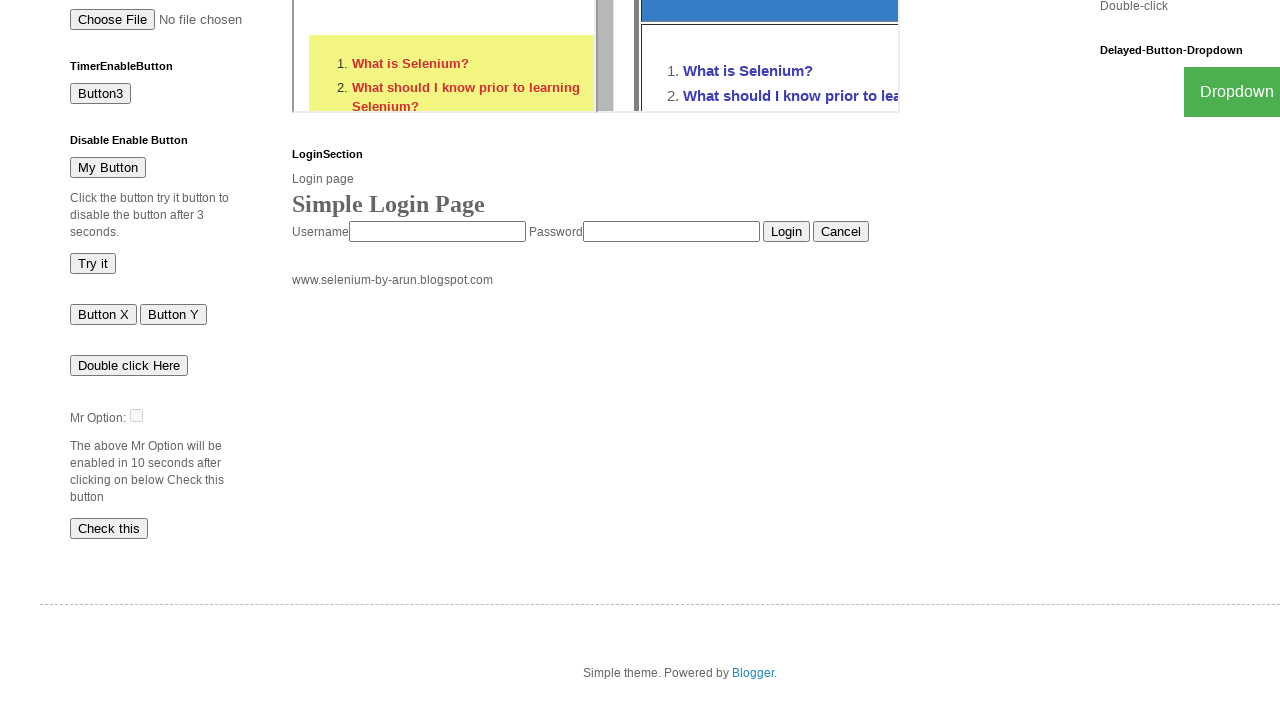

Waited for page to fully load
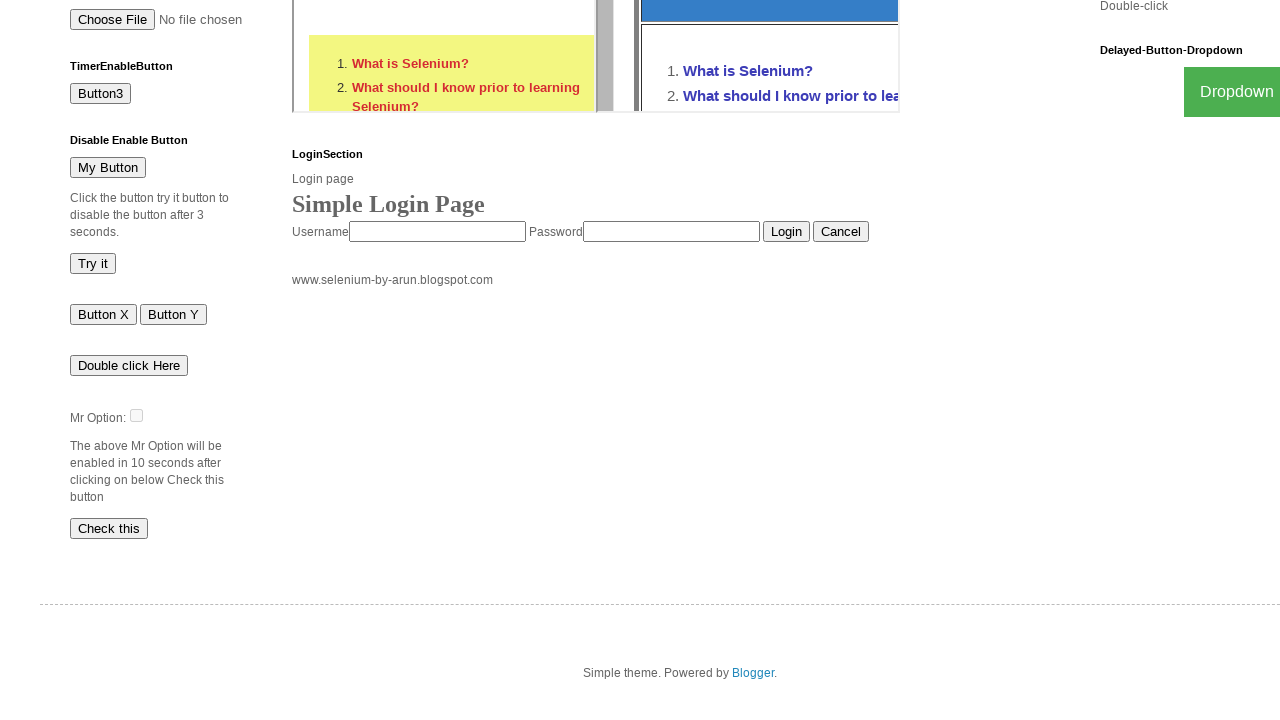

Filled userid field with 'testuser' on input[name='userid']
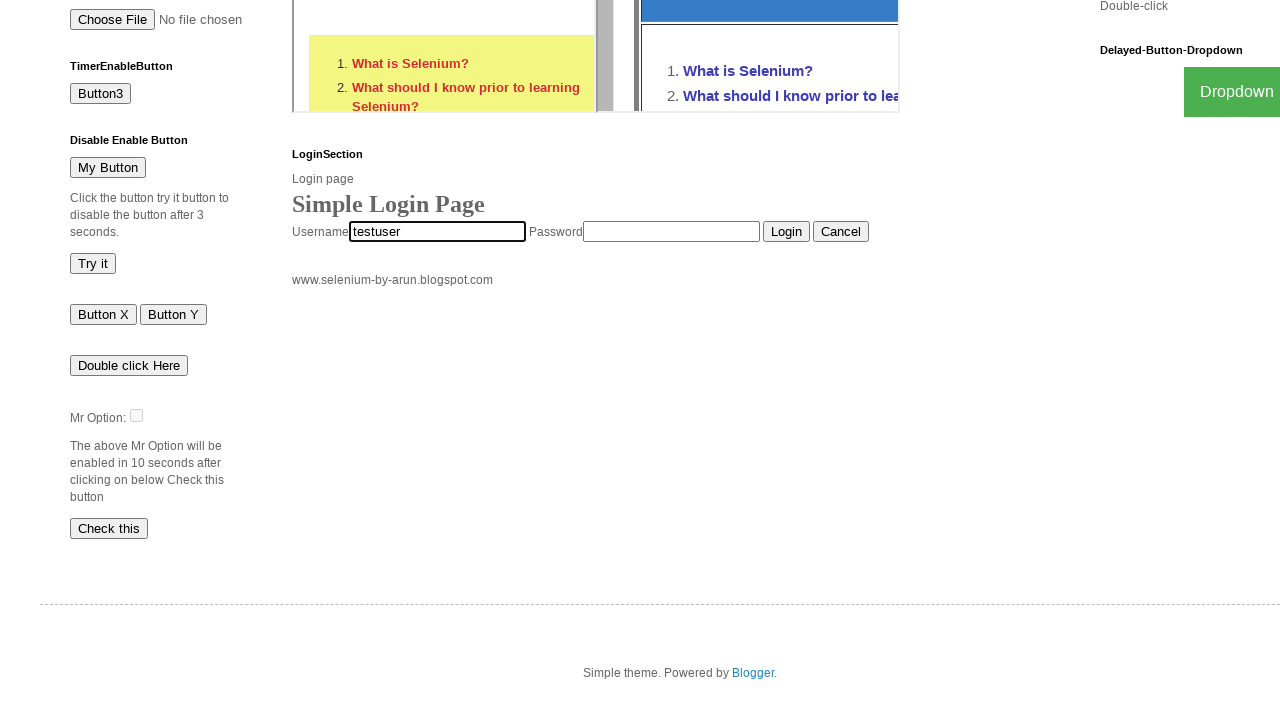

Filled password field with 'testpass123' on input[name='pswrd']
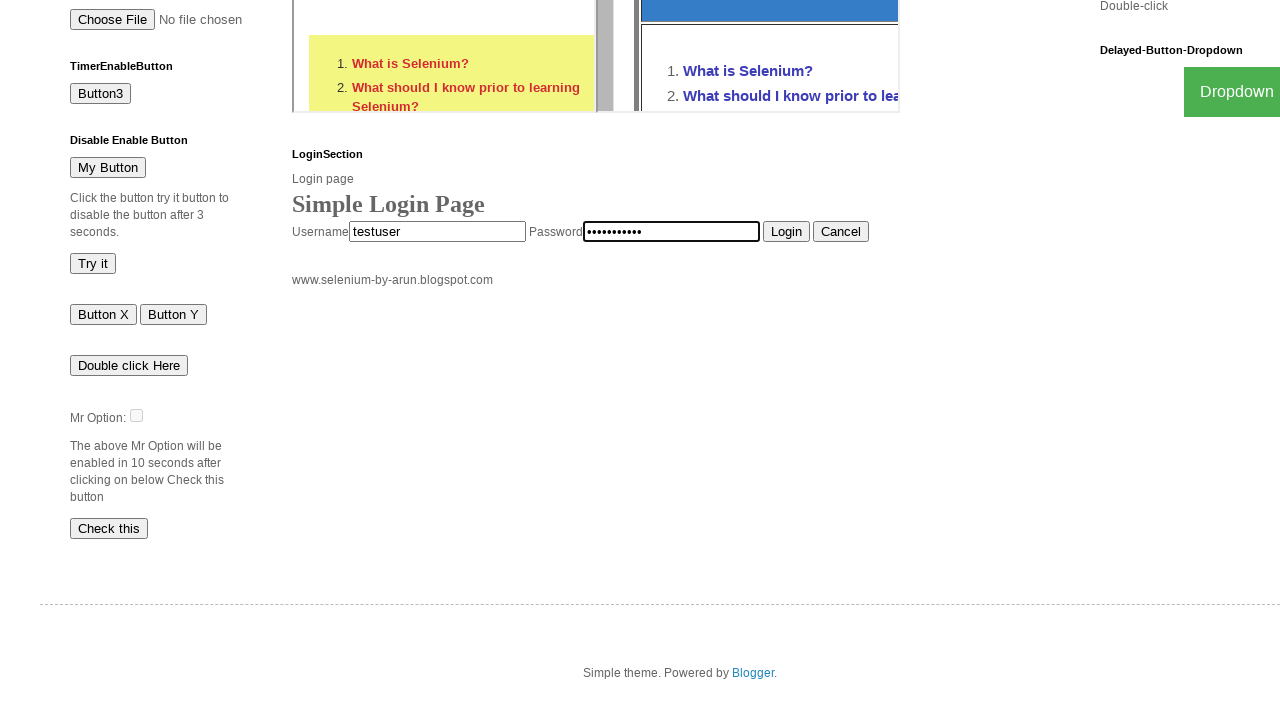

Clicked login button and alert dialog was accepted at (786, 232) on input[value='Login']
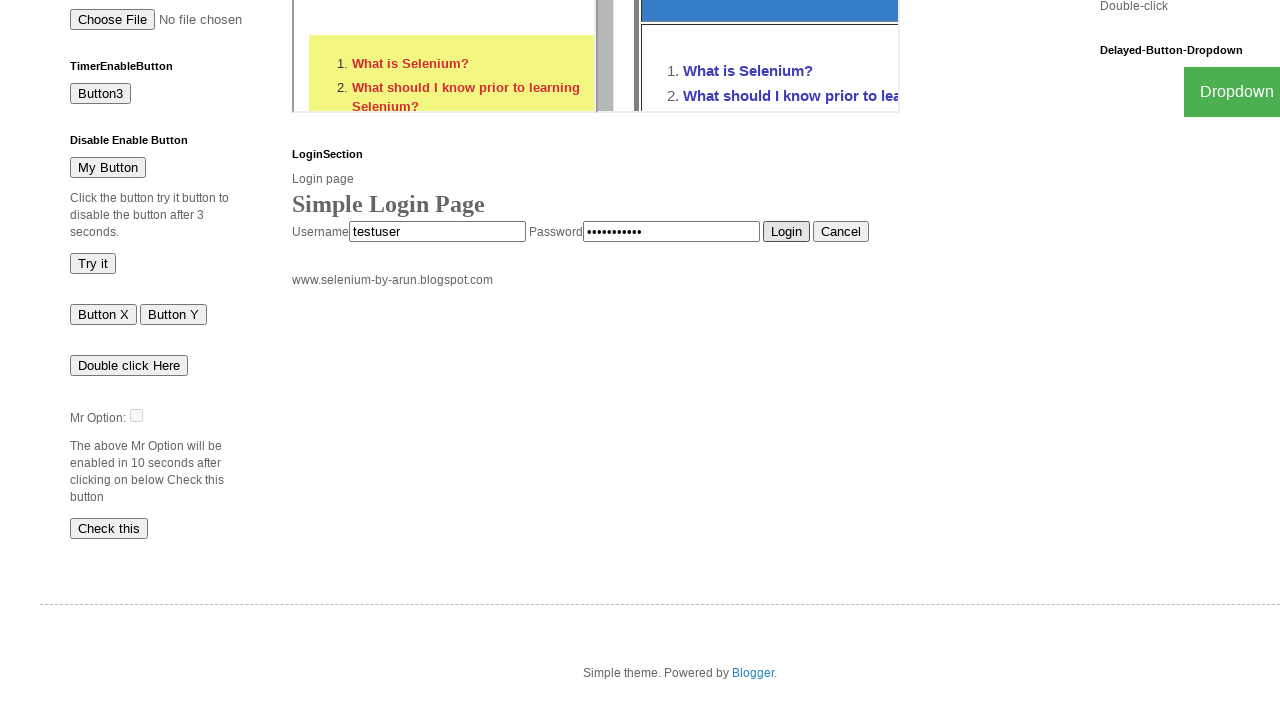

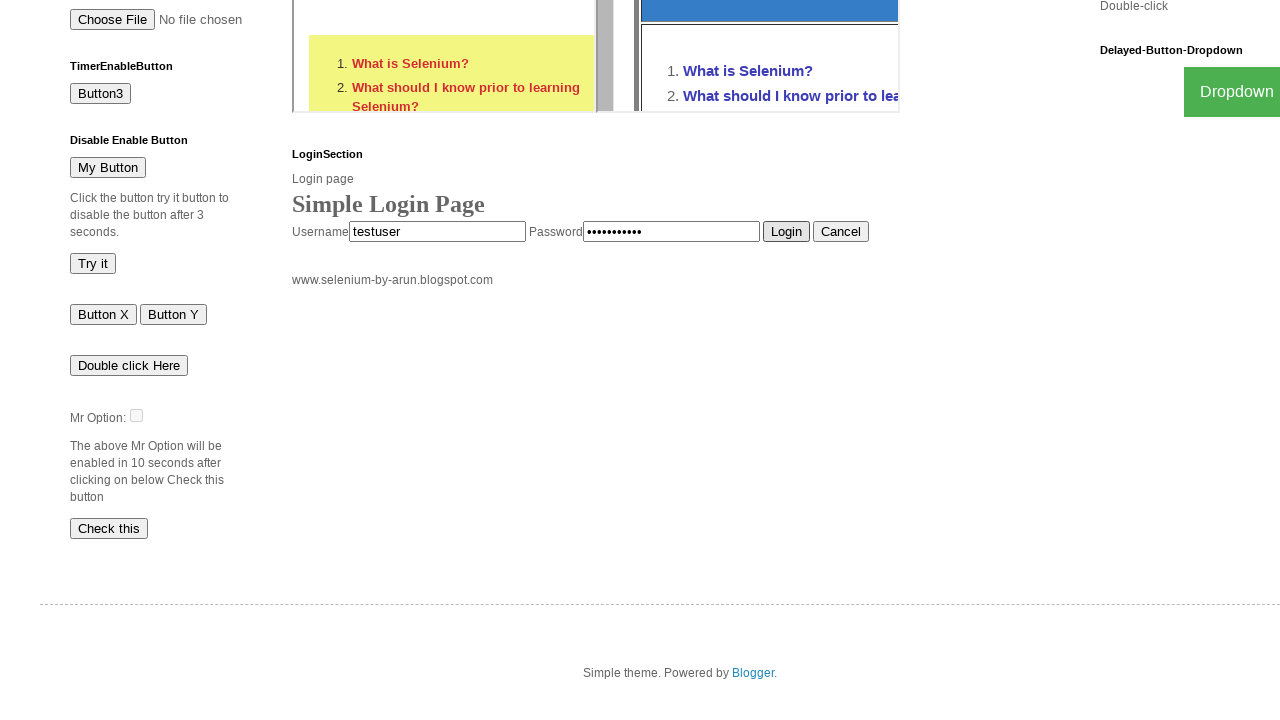